Navigates to the top rated esoteric languages list and checks if Shakespeare appears in the top 10

Starting URL: http://www.99-bottles-of-beer.net/

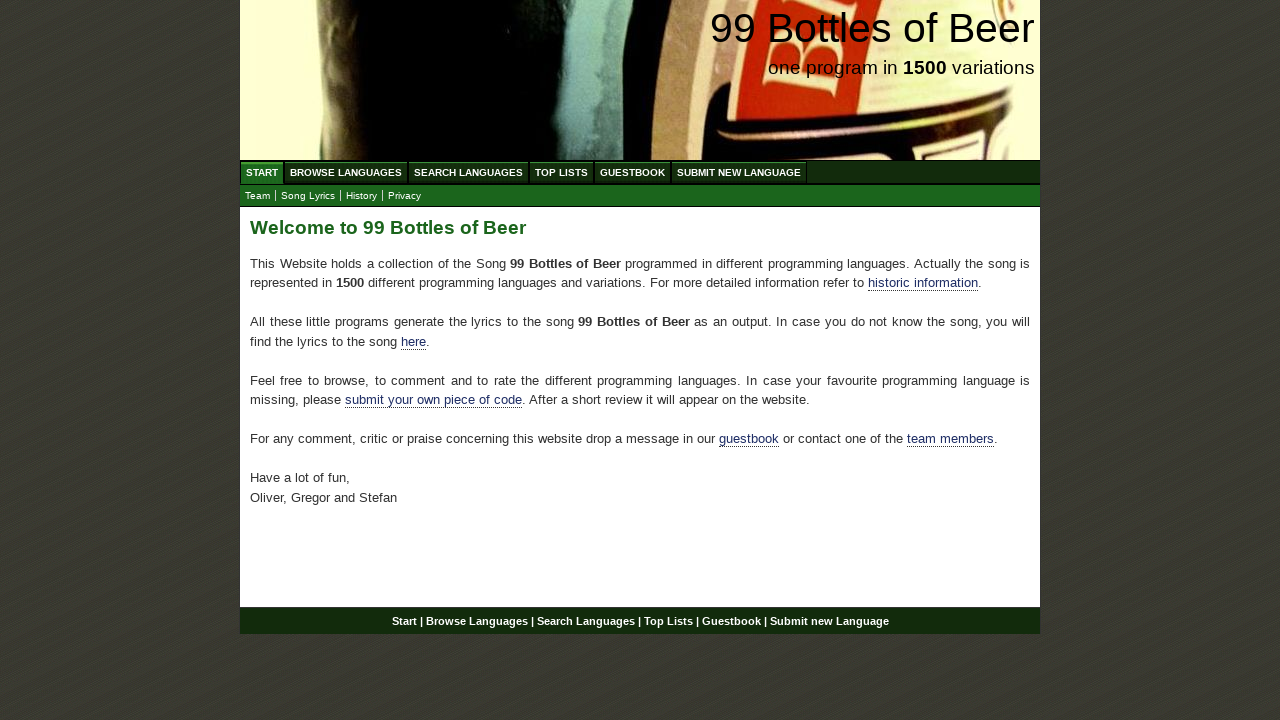

Clicked on Top Lists menu at (562, 172) on xpath=//a[@href='/toplist.html']
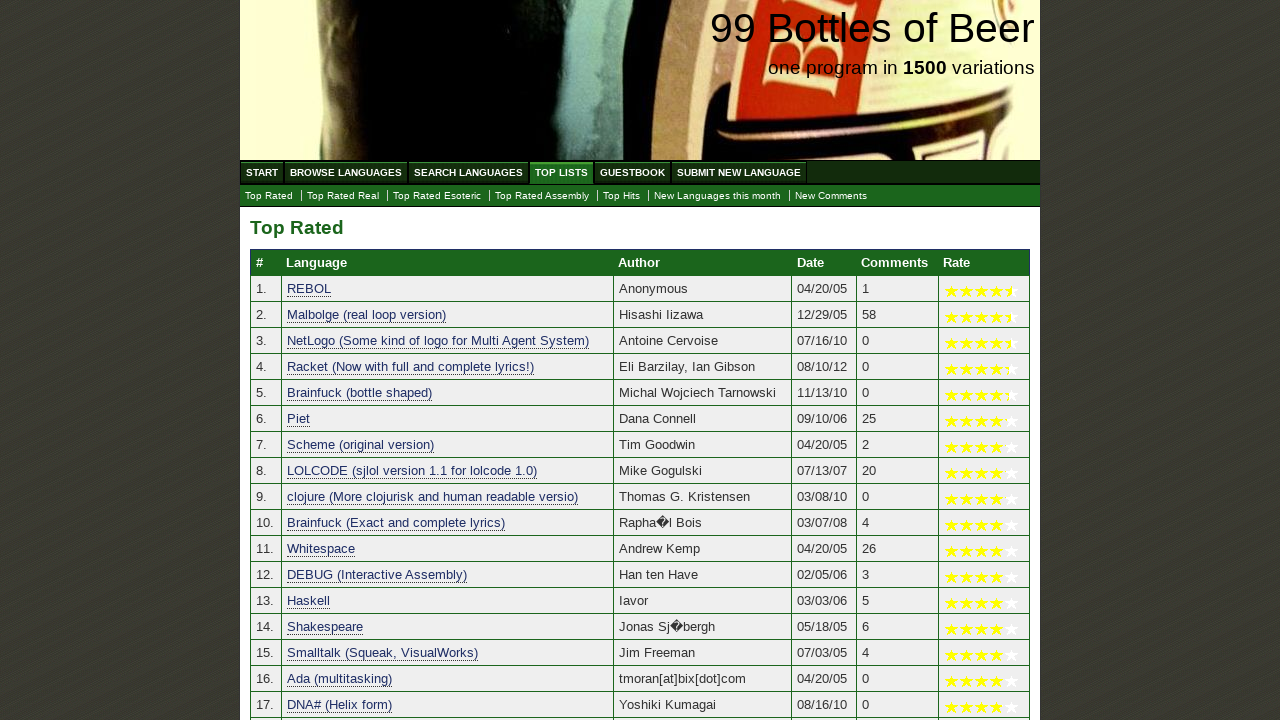

Clicked on Top Rated Esoteric link at (437, 196) on xpath=//a[@href='./toplist_esoteric.html']
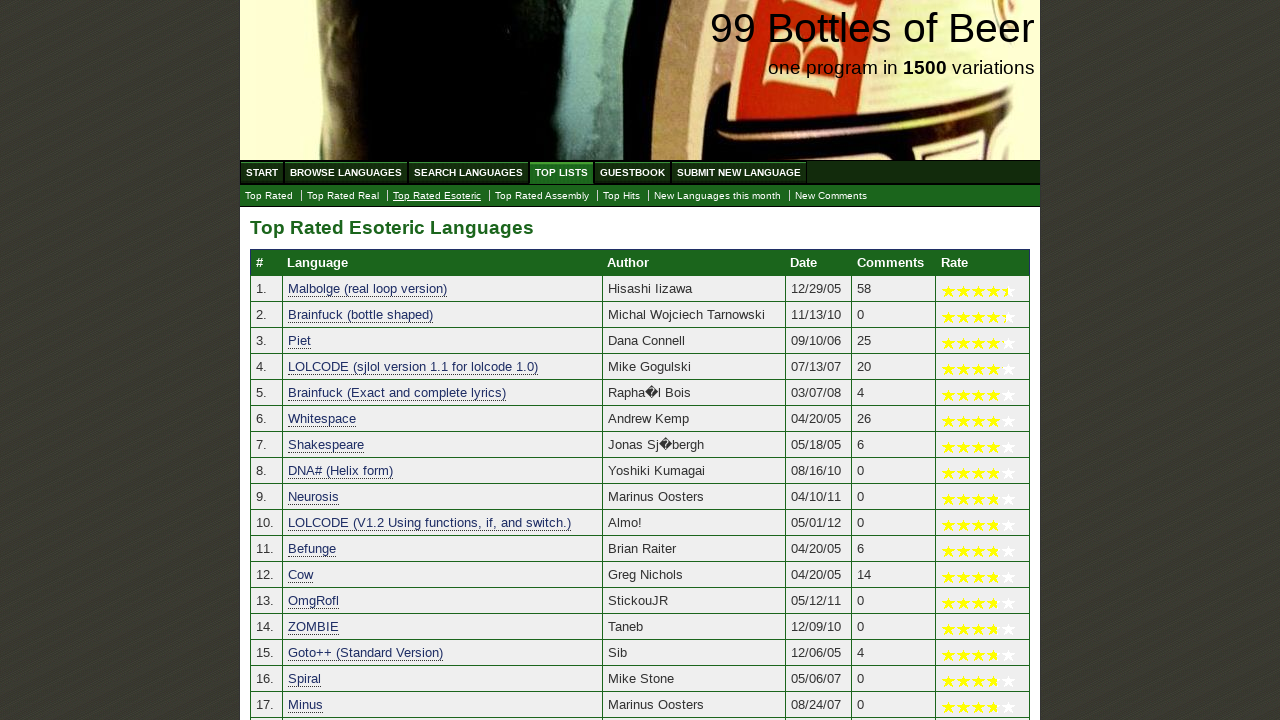

Top rated esoteric languages list loaded
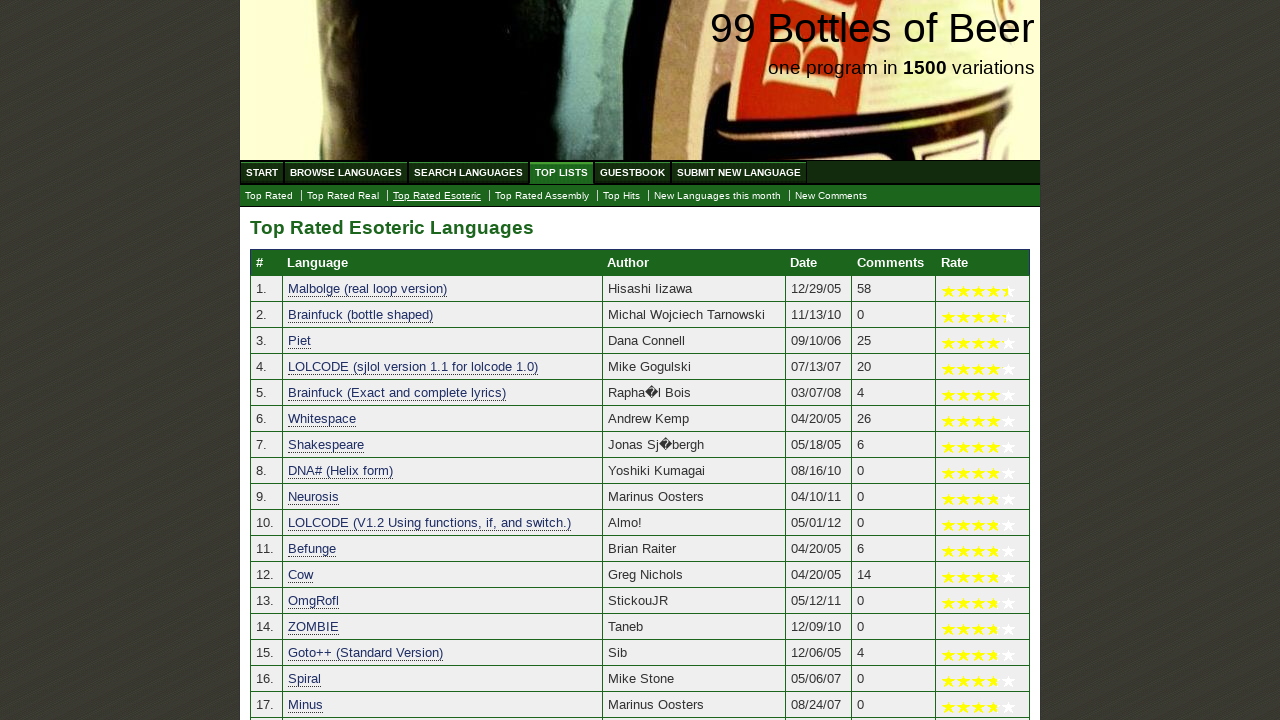

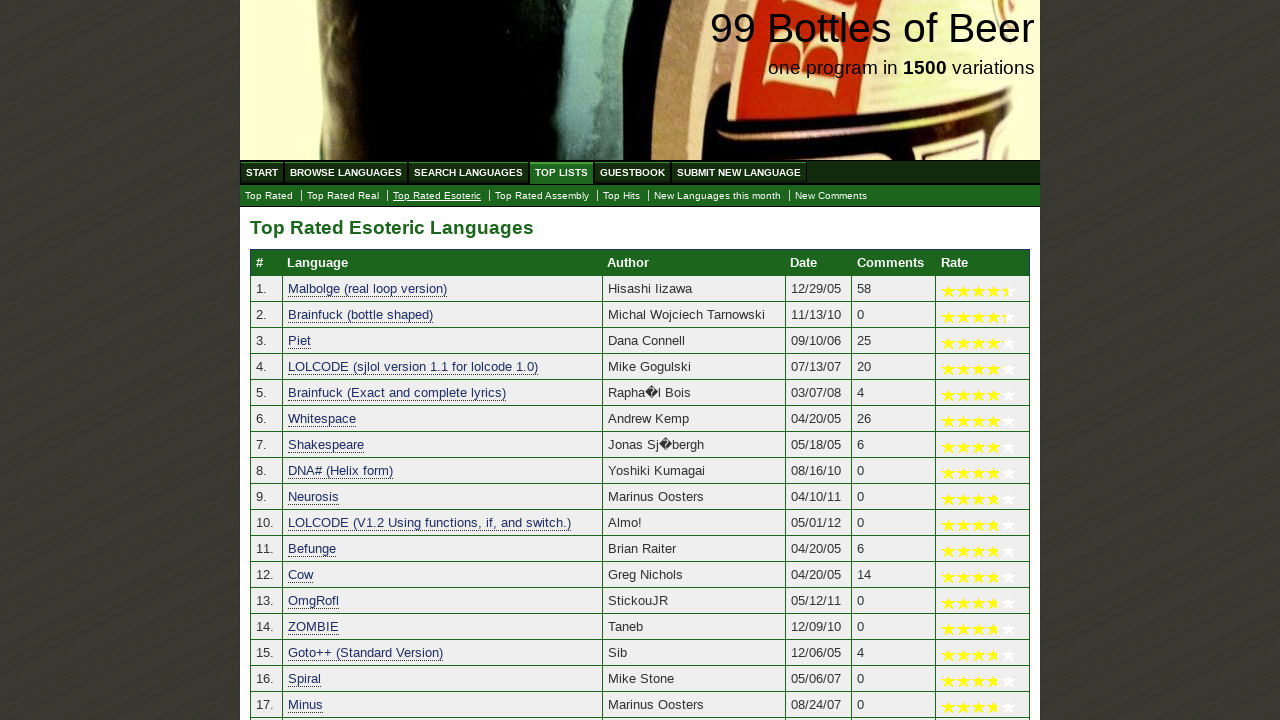